Tests handling of overlapped elements by filling an ID field and scrolling to fill a name field that is partially hidden

Starting URL: http://uitestingplayground.com/overlapped

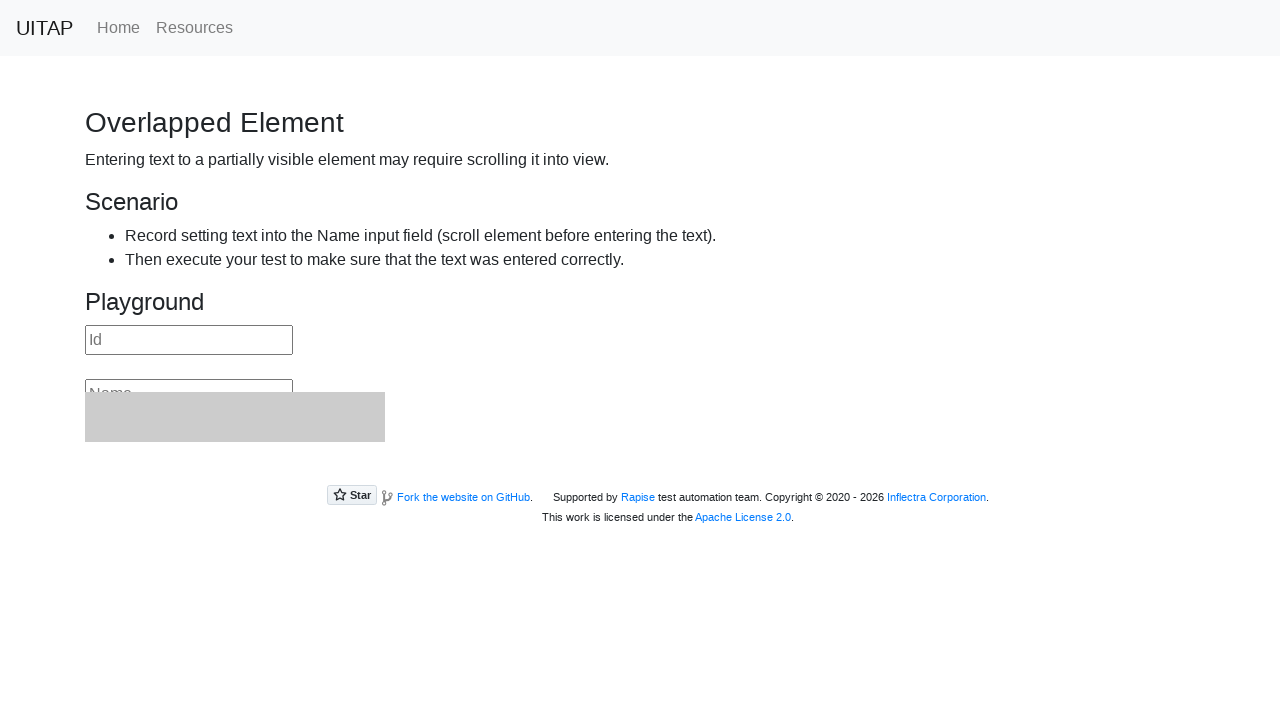

Filled ID field with '123a' on #id
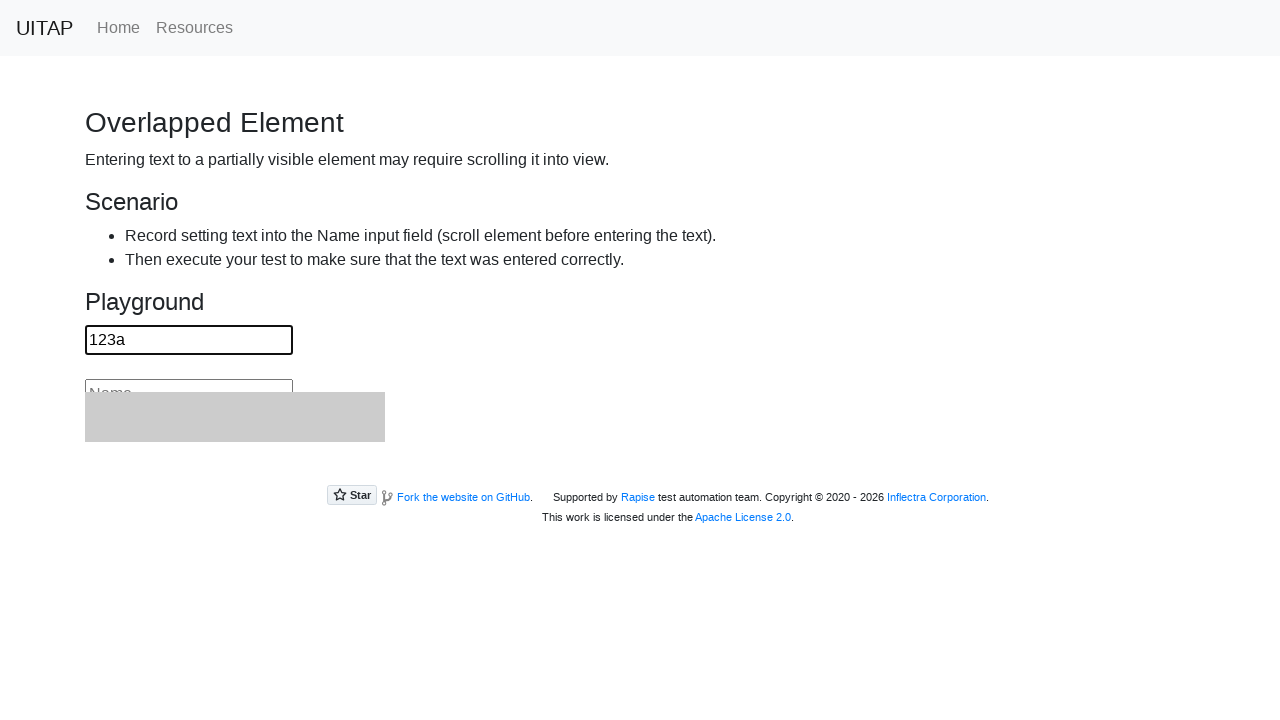

Scrolled name field into view to handle overlapped element
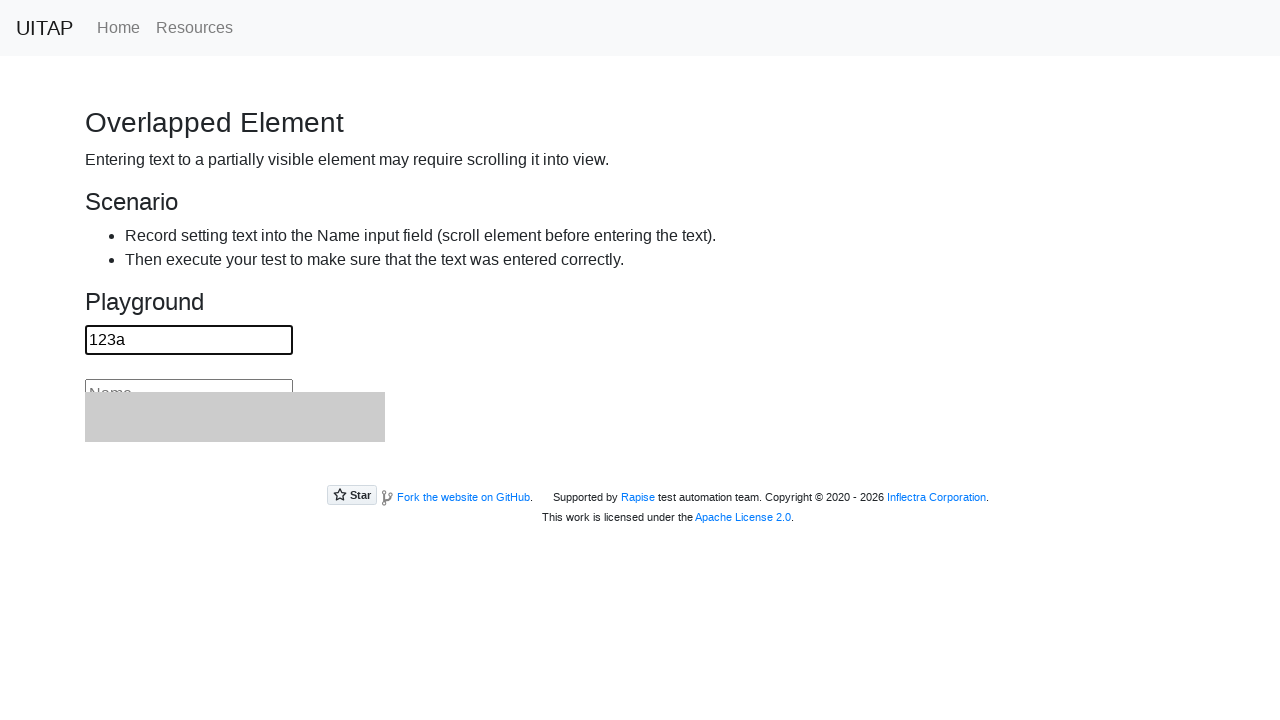

Filled name field with 'JohnDoeTestUser' on #name
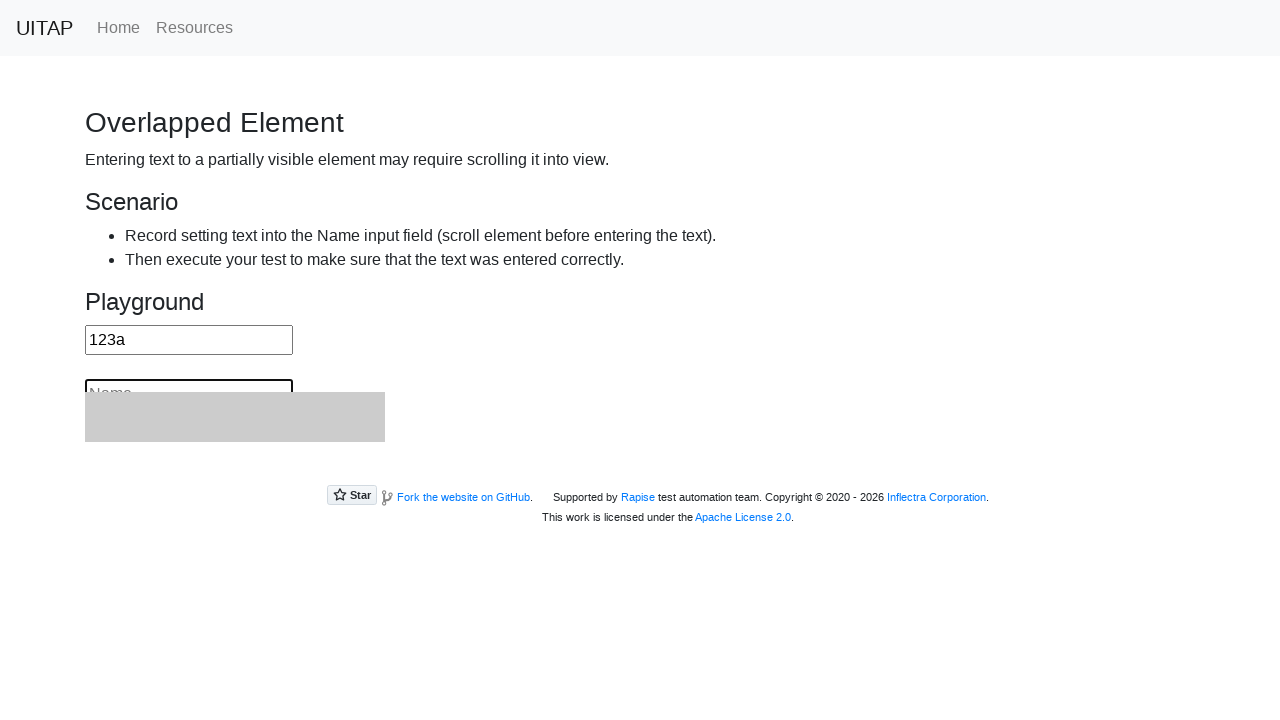

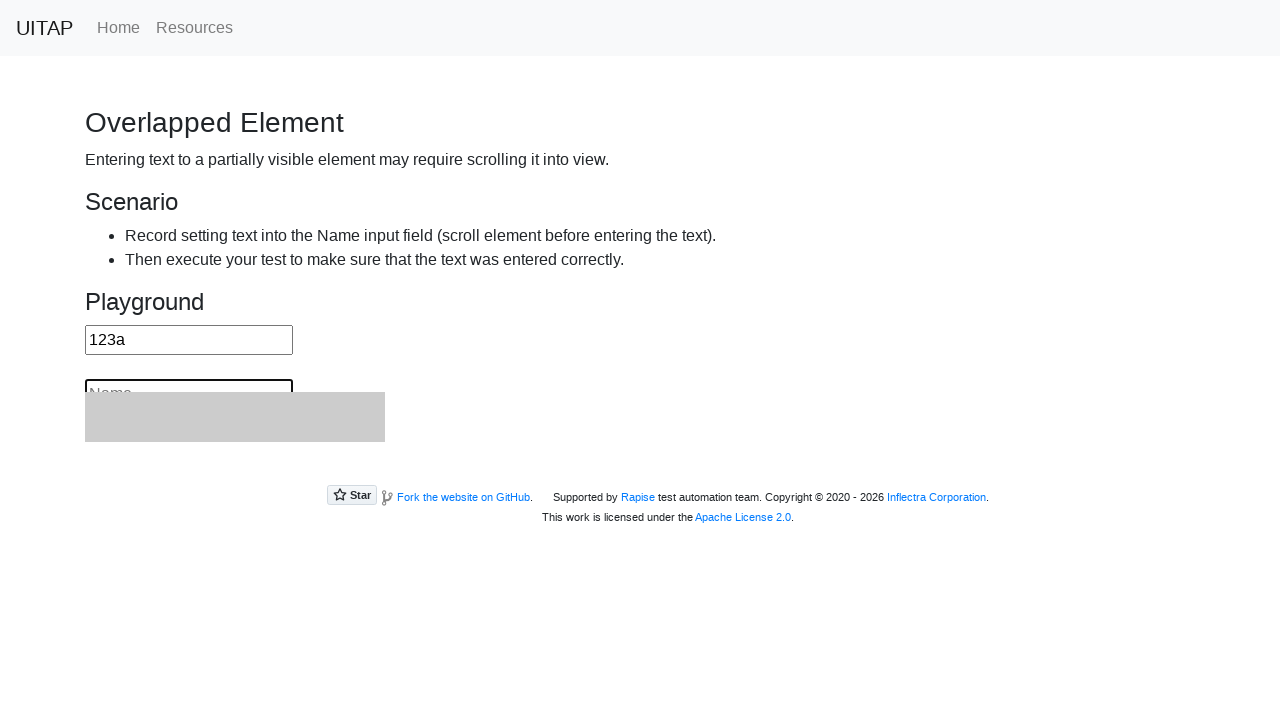